Adds a product to the cart by clicking the add to cart button for the first product

Starting URL: https://automationexercise.com/products

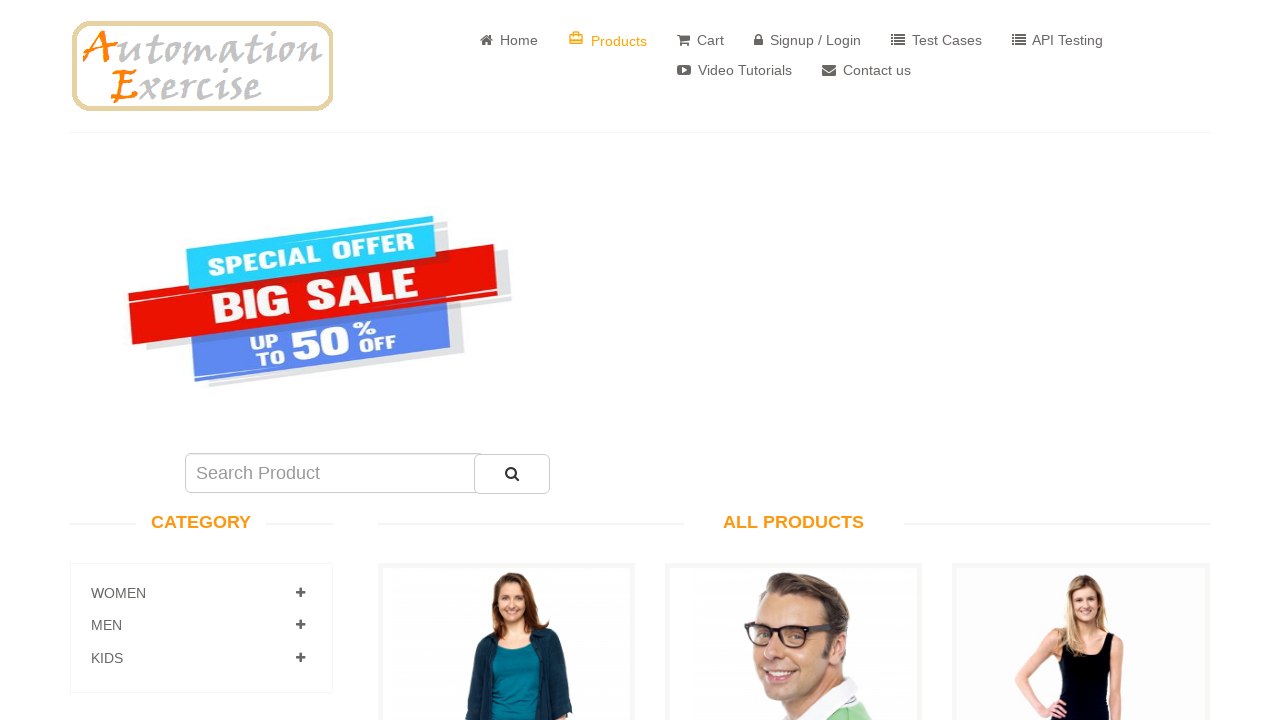

Waited for first product to load on products page
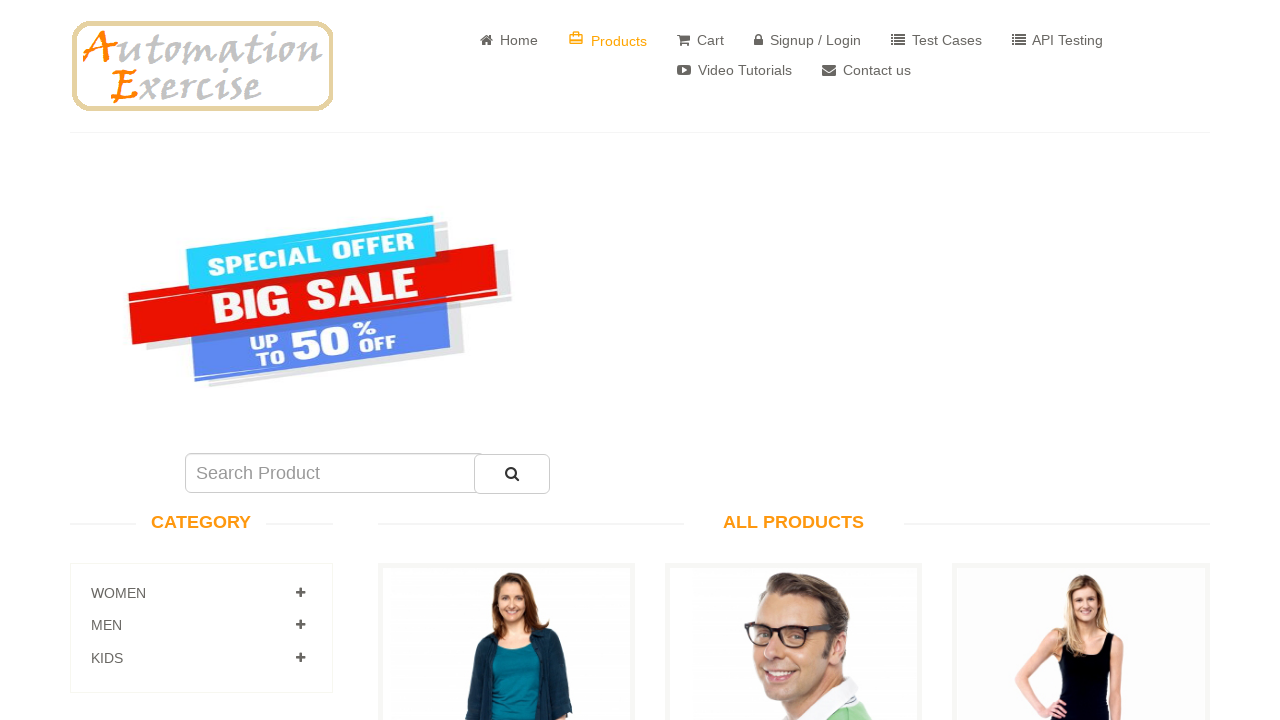

Clicked add to cart button for first product at (506, 361) on a[data-product-id='1']
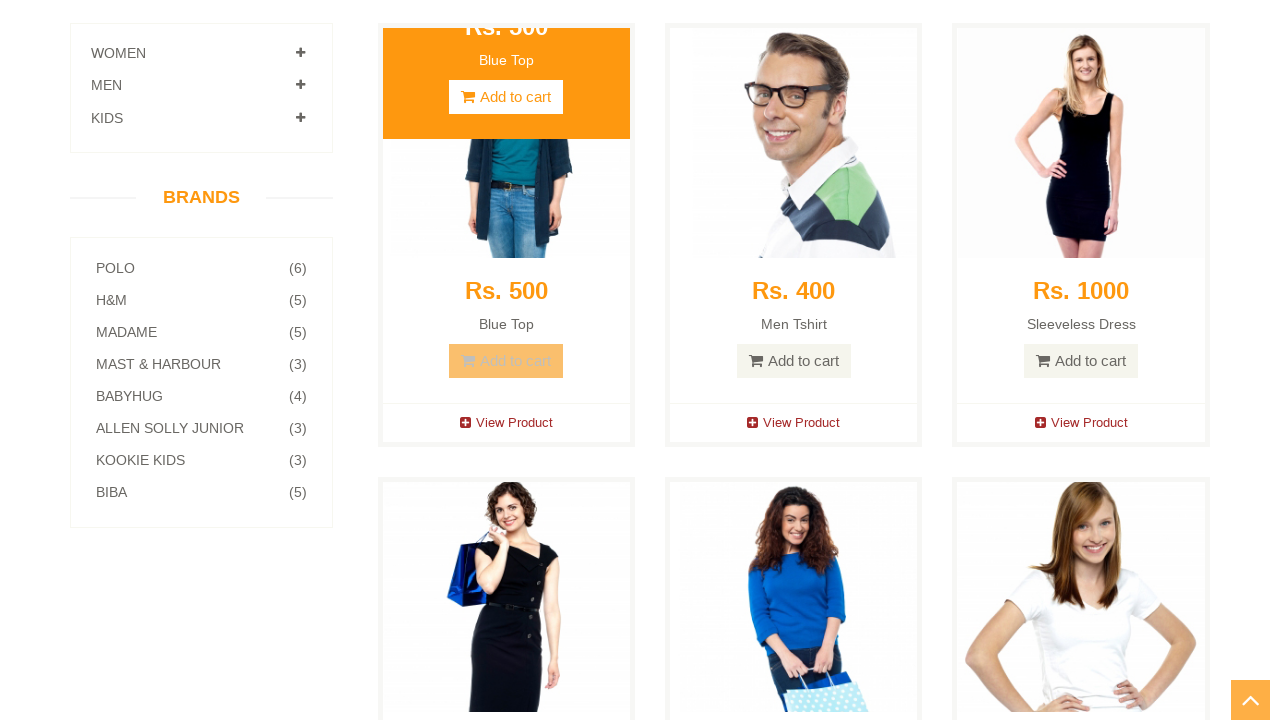

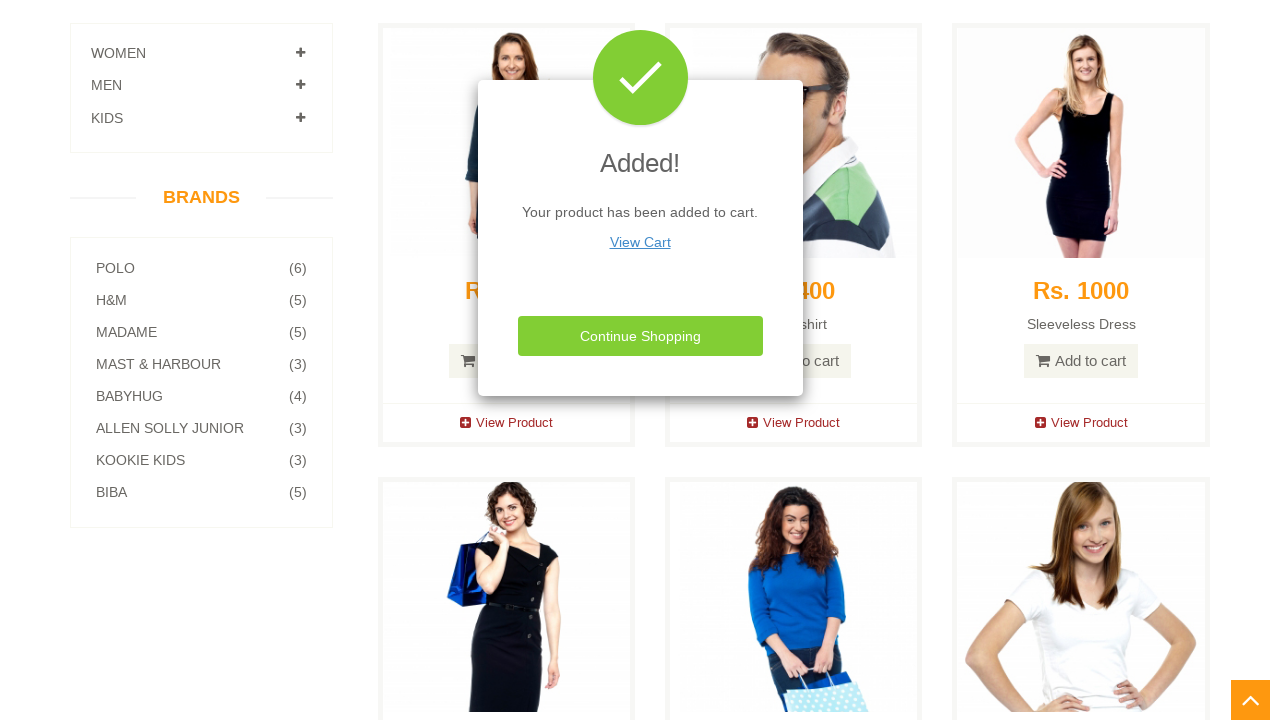